Clicks a button that triggers a JavaScript alert and accepts the alert dialog

Starting URL: https://the-internet.herokuapp.com/javascript_alerts

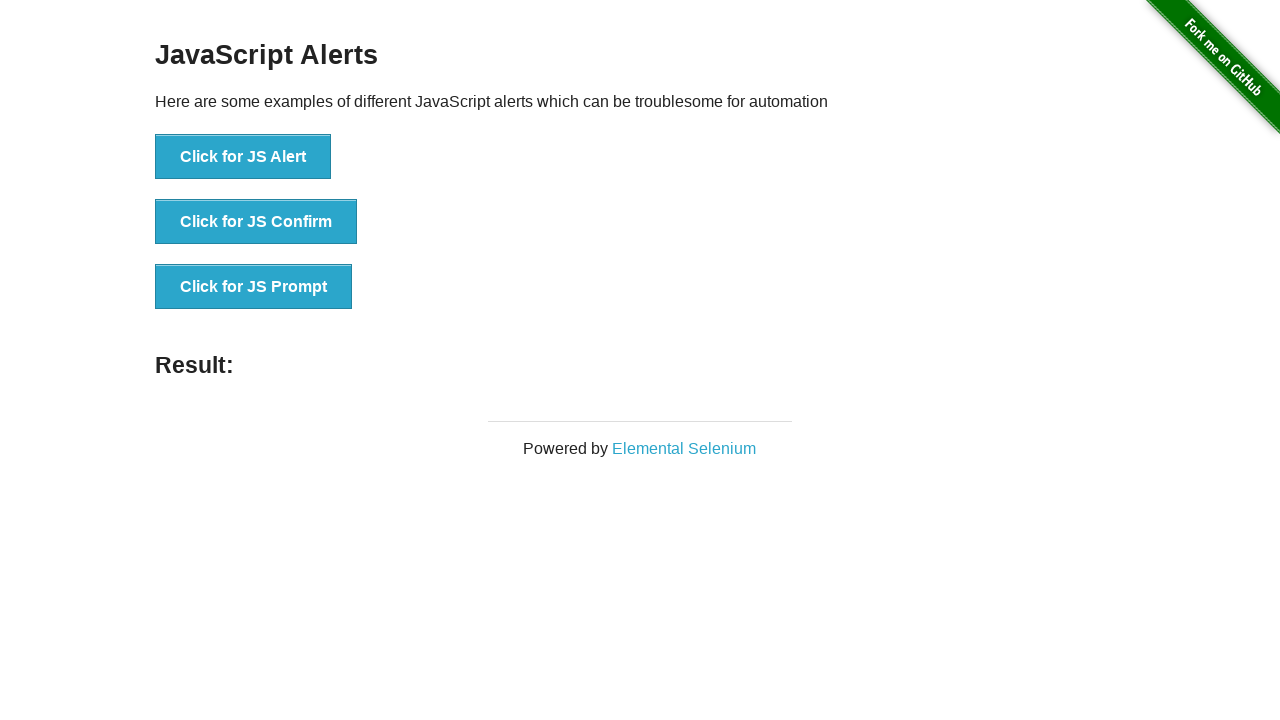

Set up dialog handler to automatically accept alerts
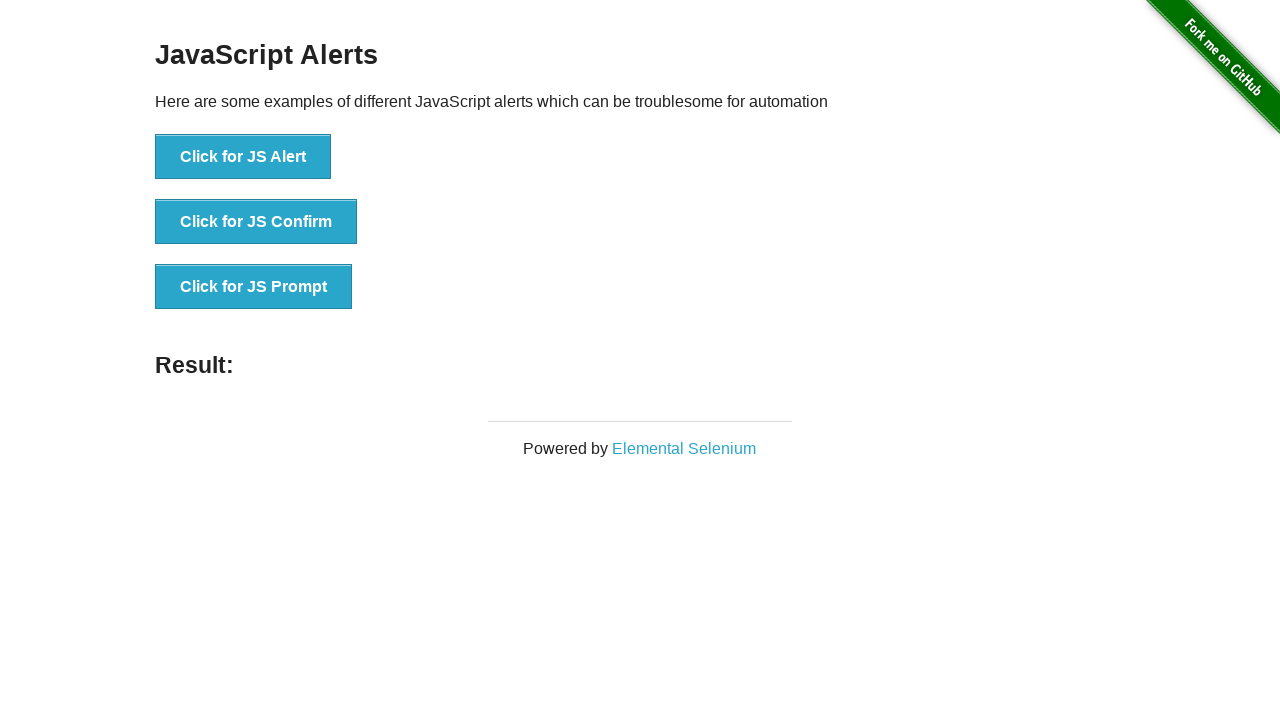

Clicked the JavaScript alert button at (243, 157) on button[onclick='jsAlert()']
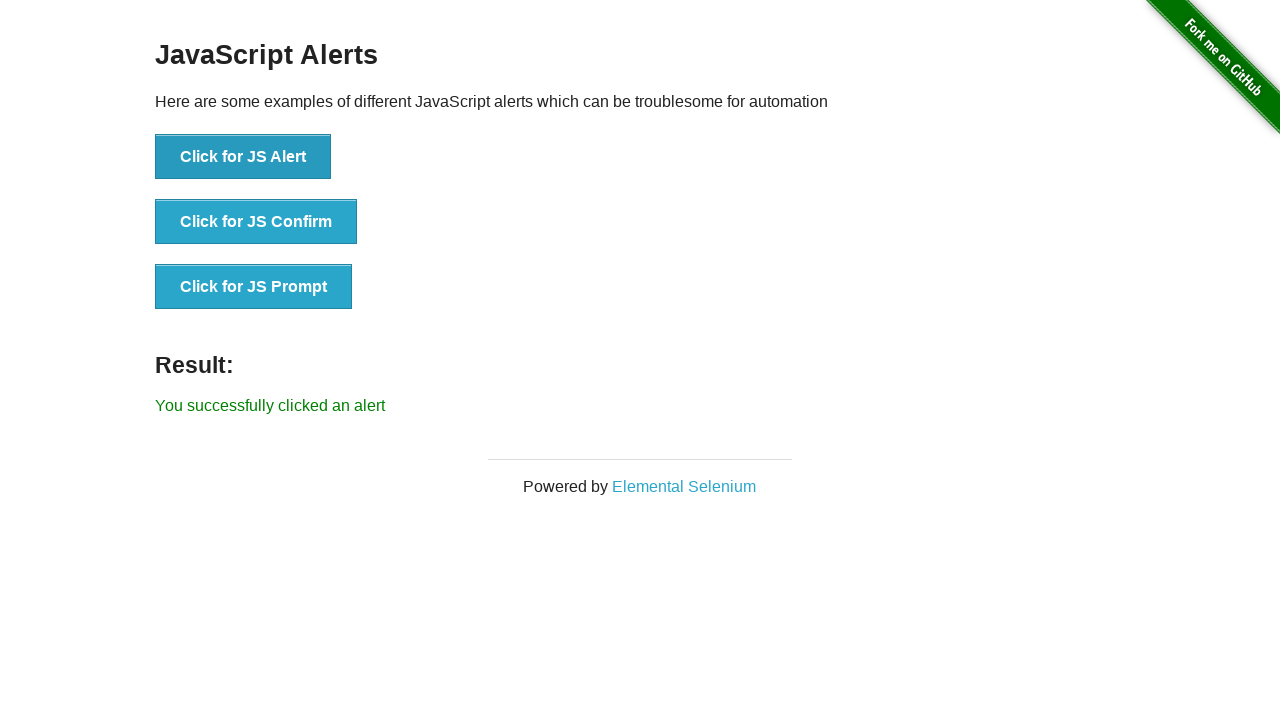

Alert dialog was accepted and success message appeared
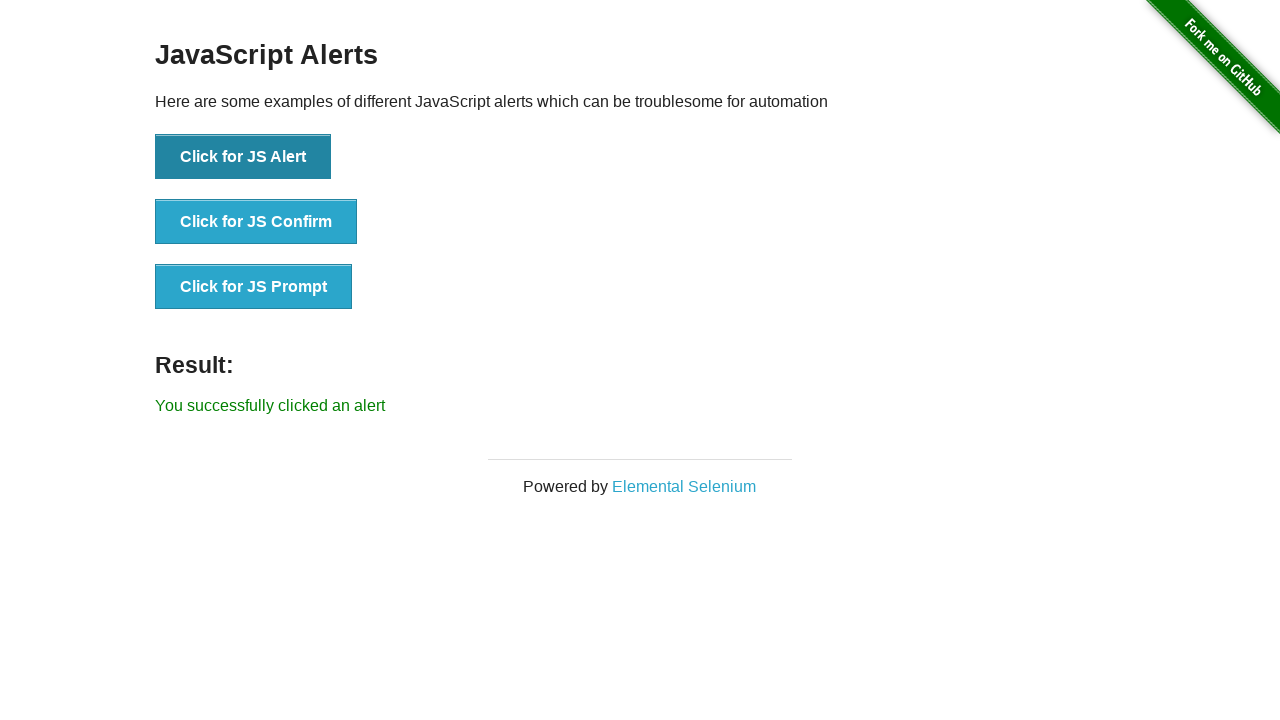

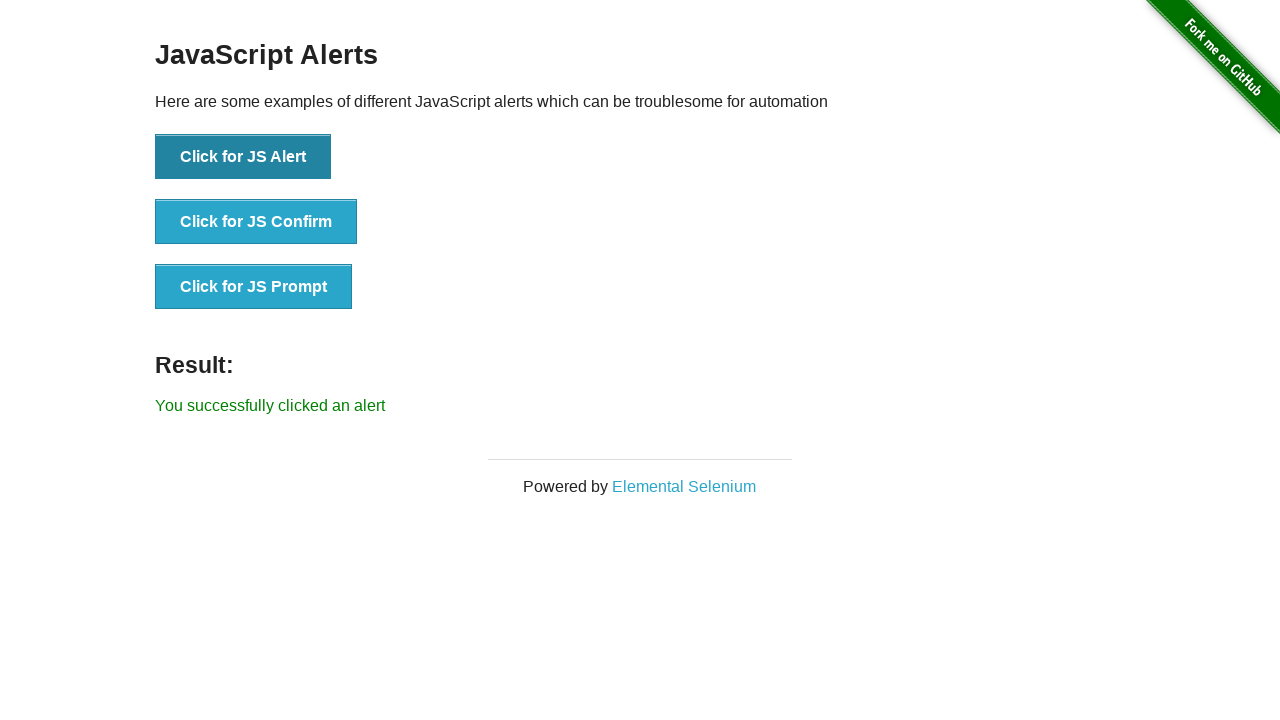